Searches for a product on iprice.my and verifies that search results are displayed

Starting URL: https://iprice.my/

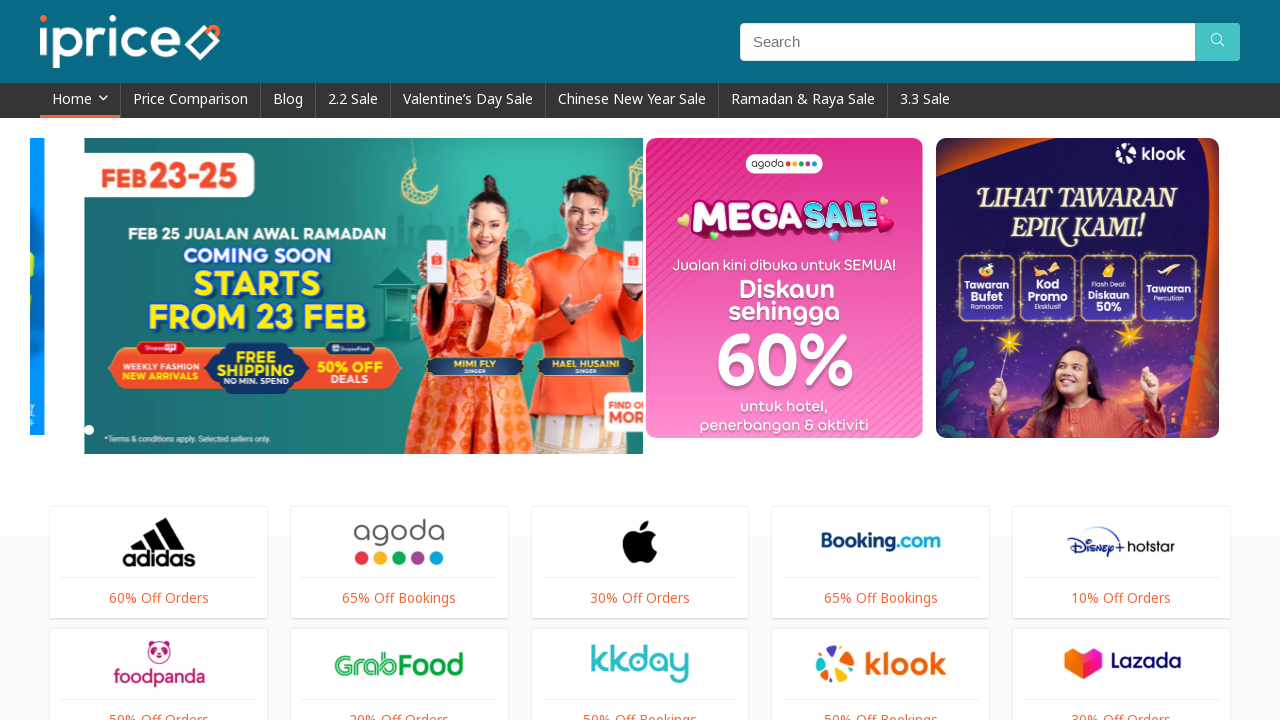

Filled search field with 'iPhone 14' on input[type='search'], input[type='text']
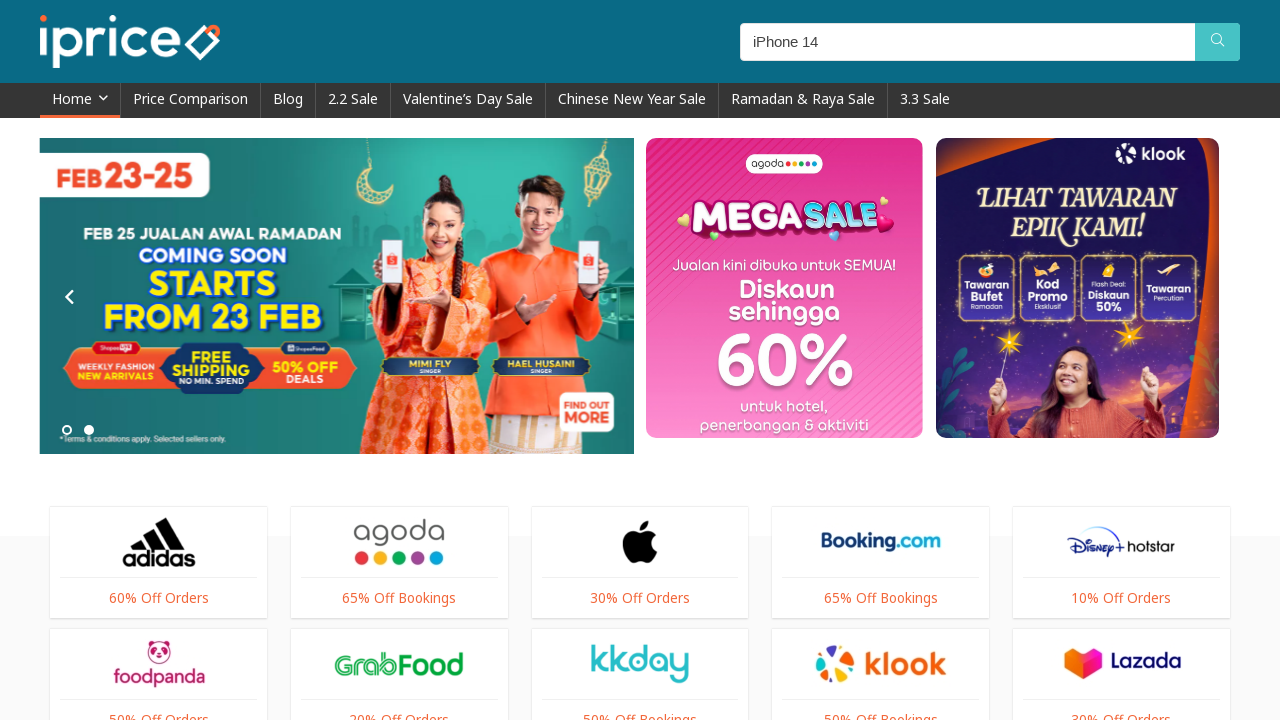

Clicked search button to search for product at (1218, 42) on button[type='submit'], button:has-text('Search')
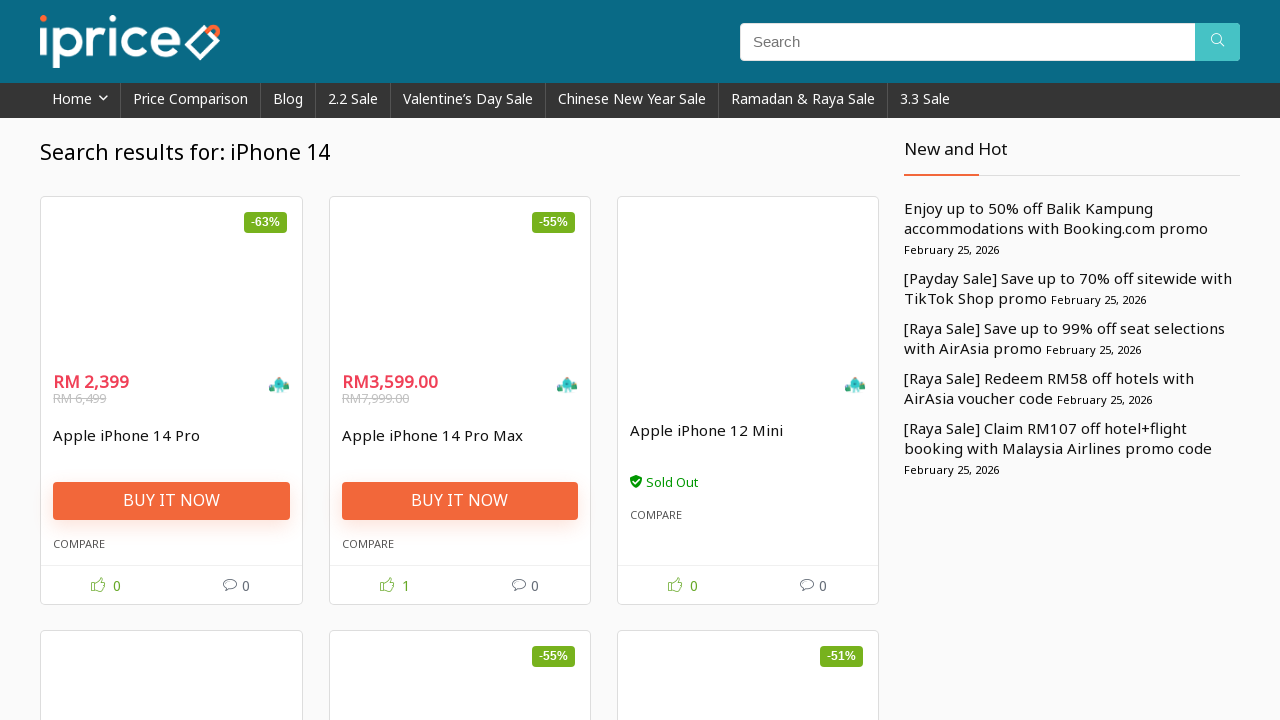

Search results loaded and displayed
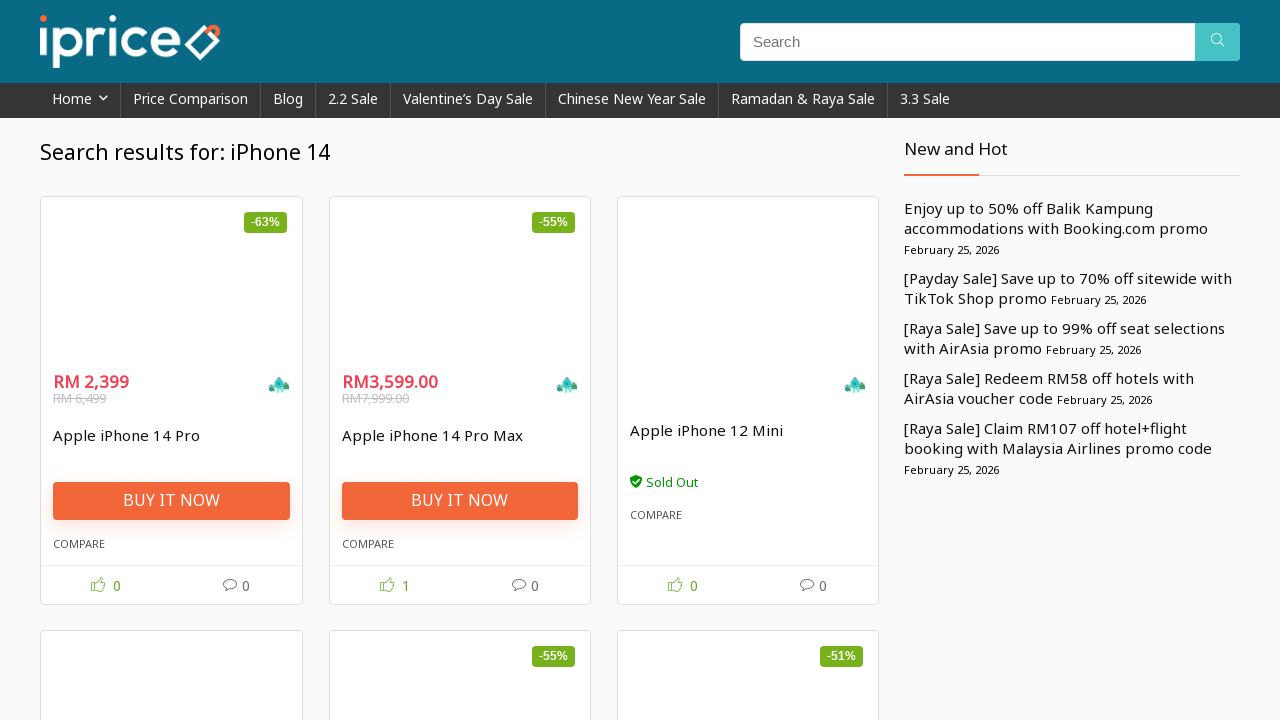

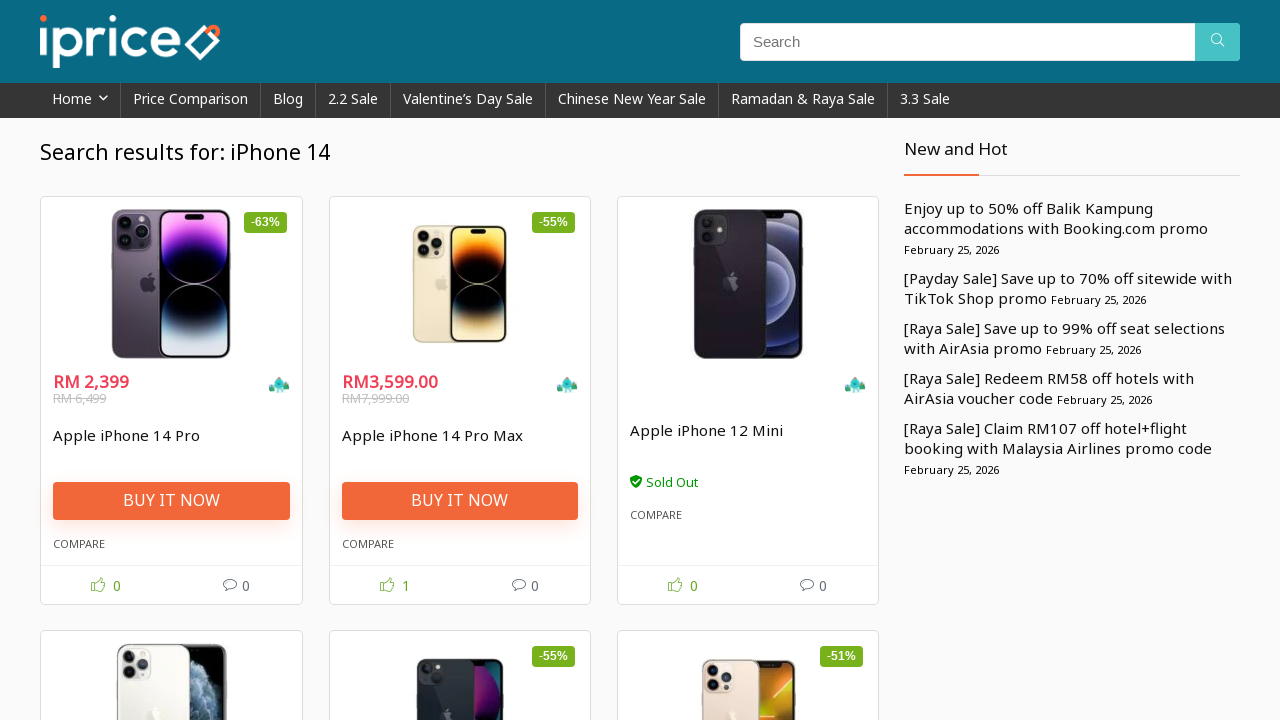